Checks if the OrangeHRM logo is displayed on the login page

Starting URL: https://opensource-demo.orangehrmlive.com/web/index.php/auth/login

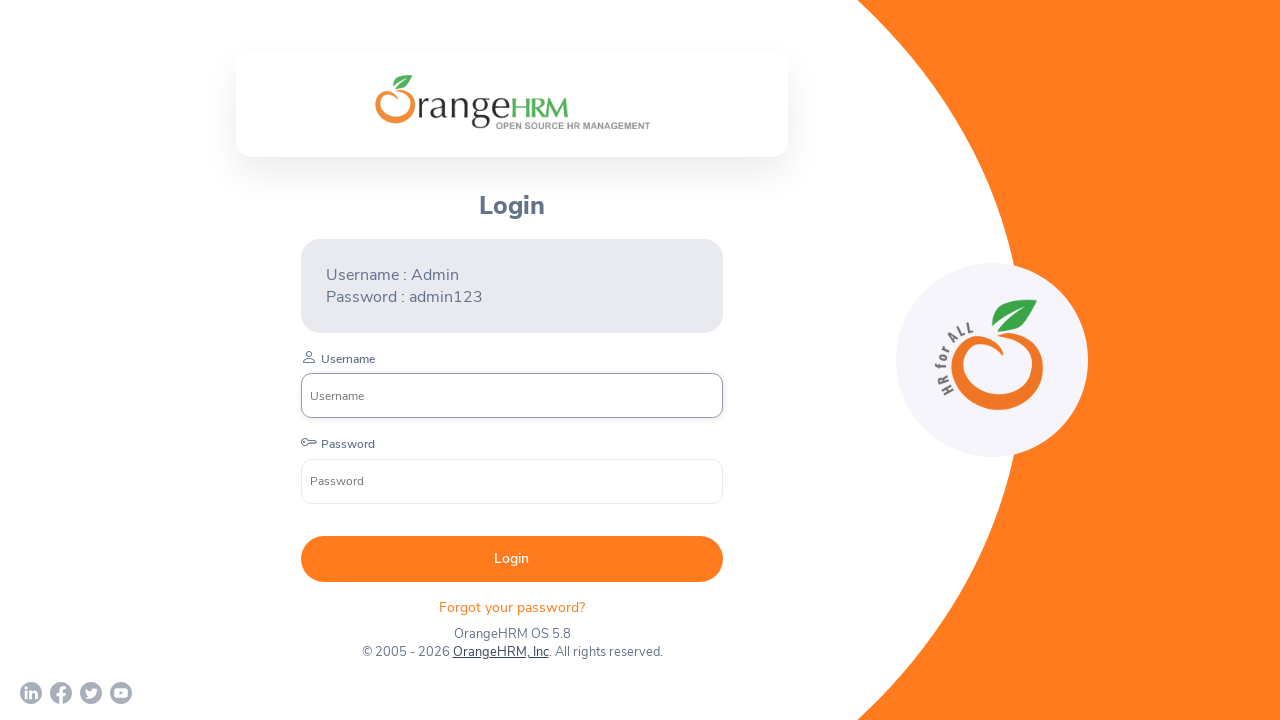

Located OrangeHRM logo element on login page
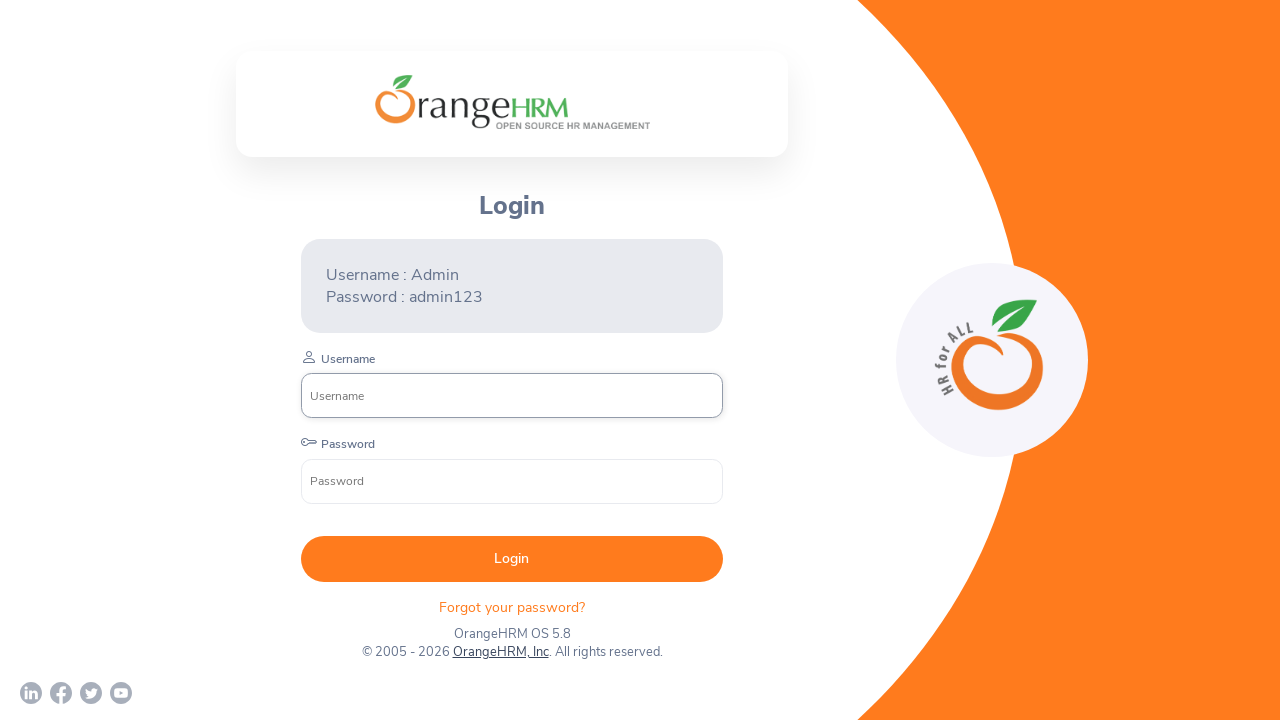

Checked if OrangeHRM logo is visible
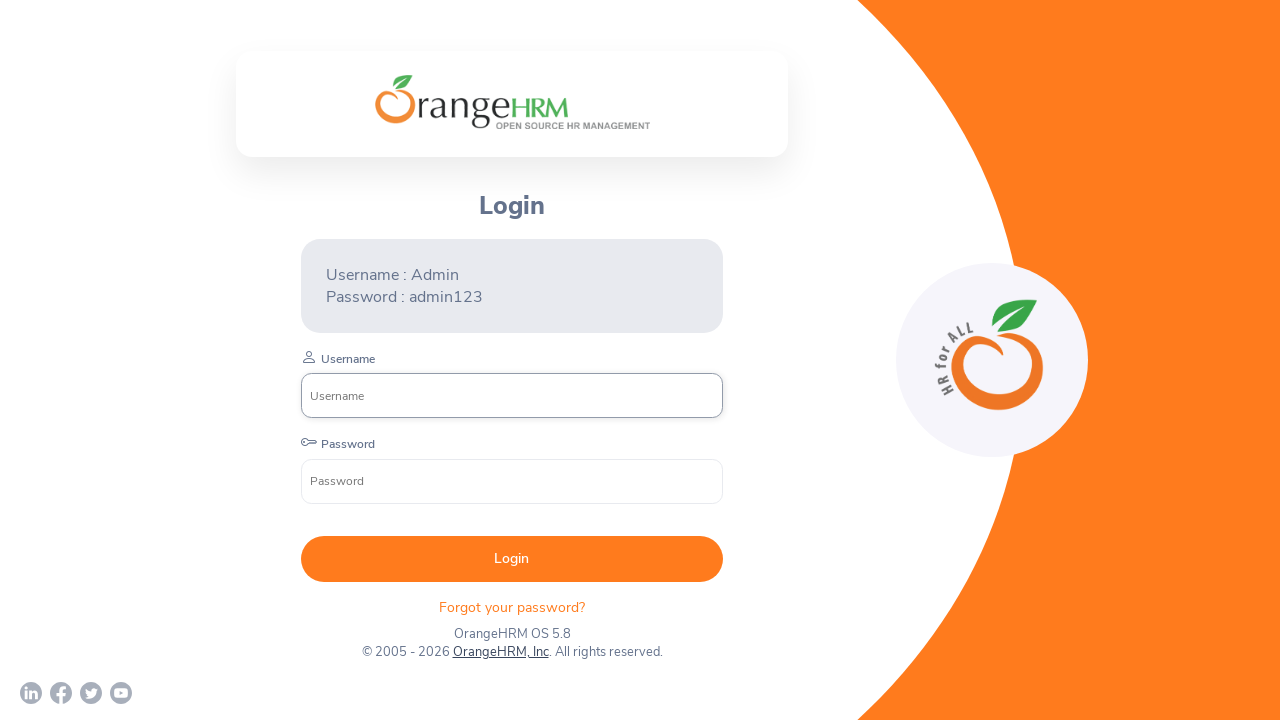

Logo is displayed on login page
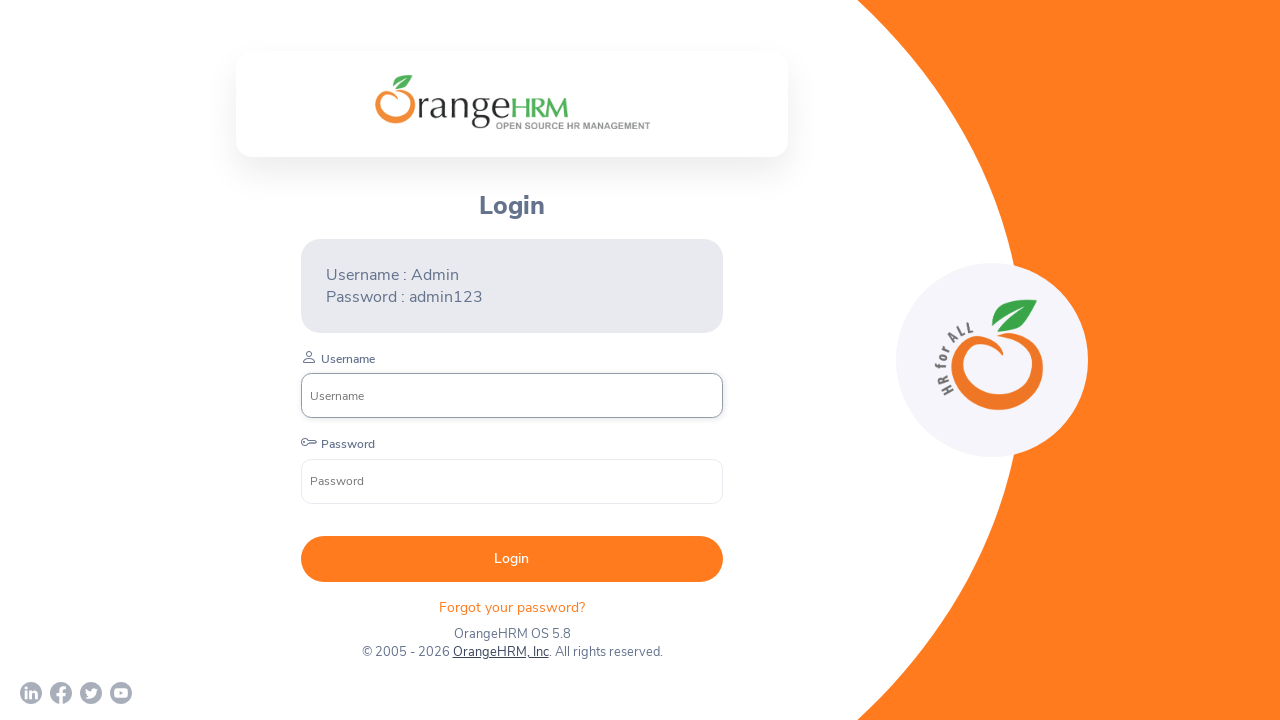

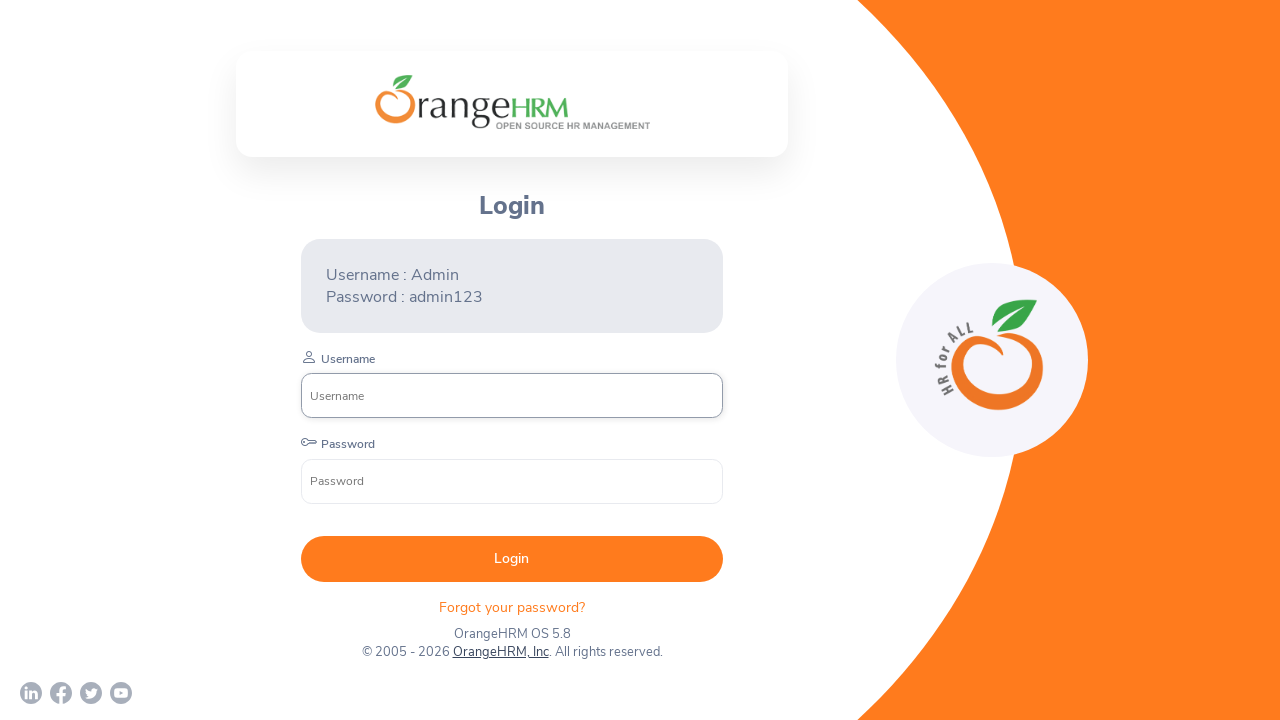